Fills out a complete form with full name, email, and address, then submits it

Starting URL: https://demoqa.com/text-box

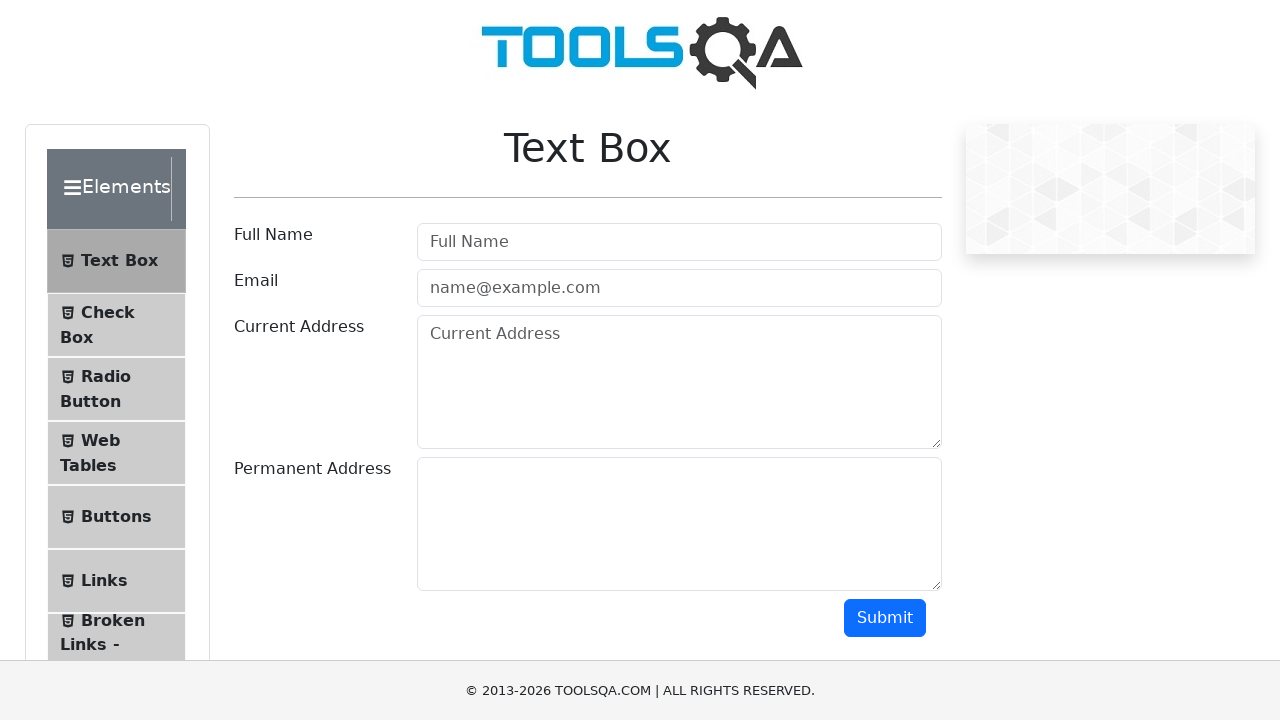

Filled full name field with 'Sarah Williams' on internal:role=textbox[name="Full Name"i]
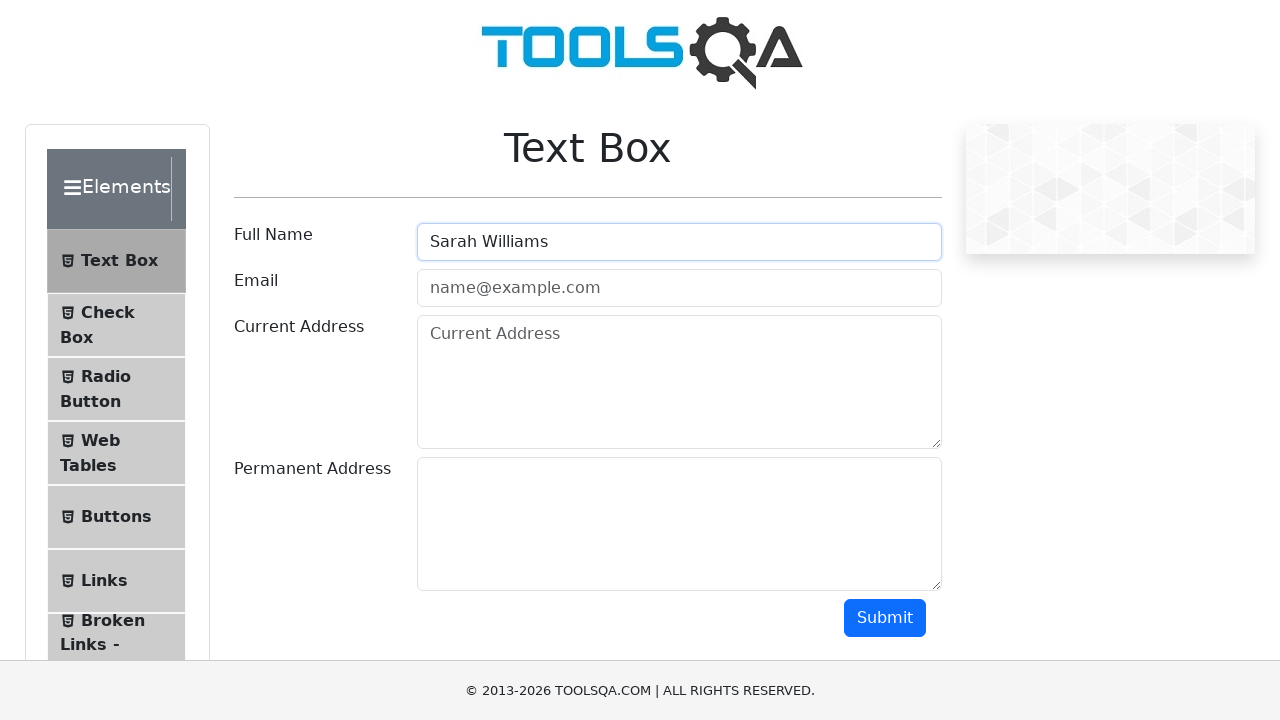

Filled email field with 'nadim+3256@gmail.com' on internal:attr=[placeholder="name@example.com"i]
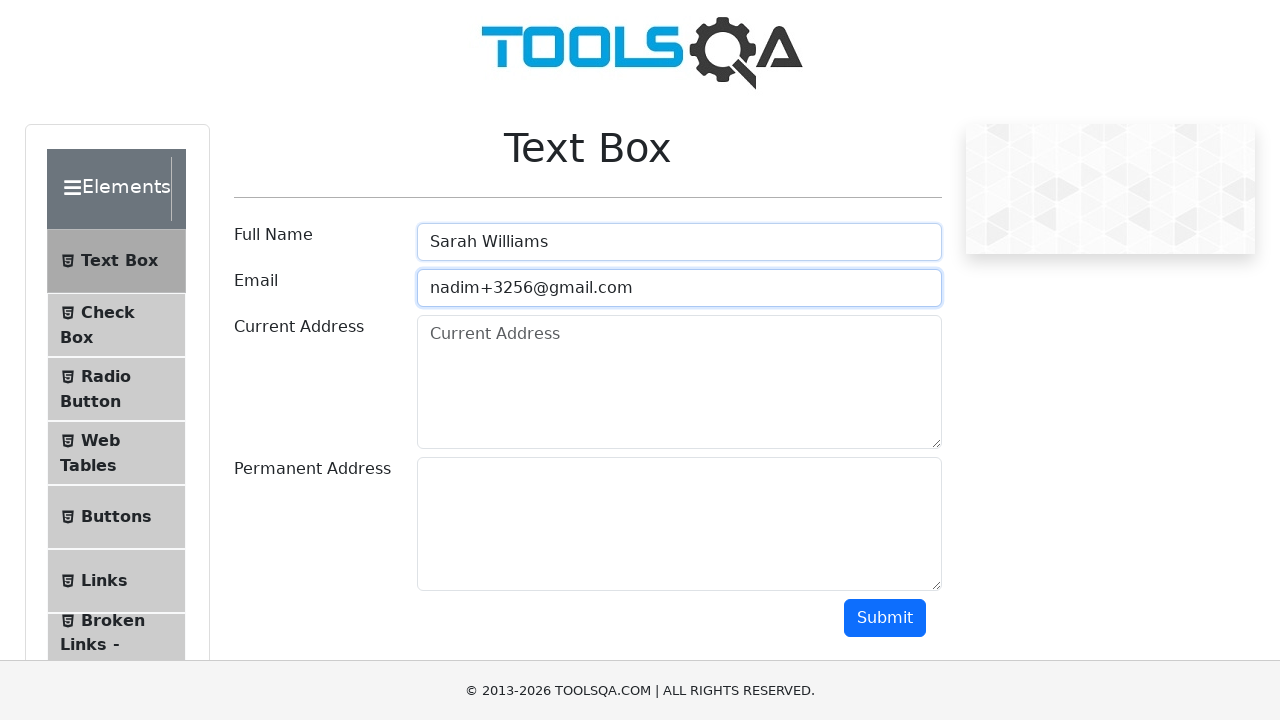

Filled address field with 'Dhaka' on internal:role=textbox >> nth=3
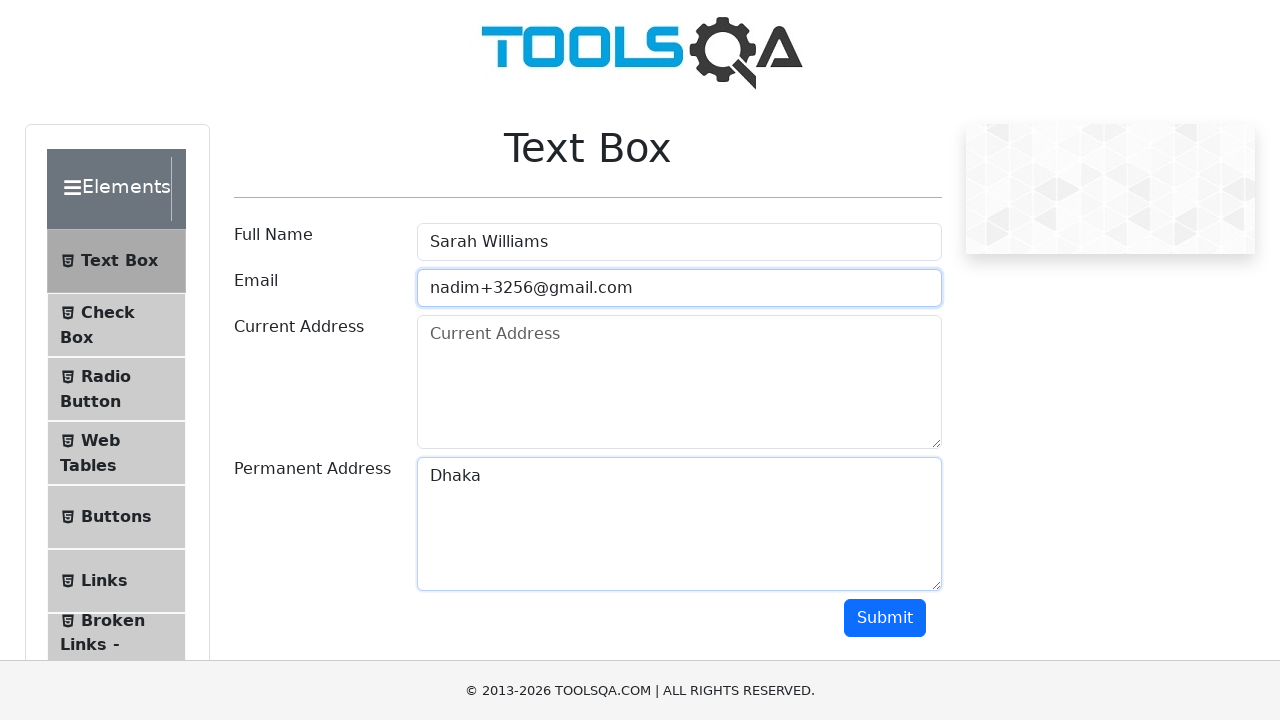

Clicked Submit button to submit the form at (885, 618) on internal:role=button[name="Submit"i]
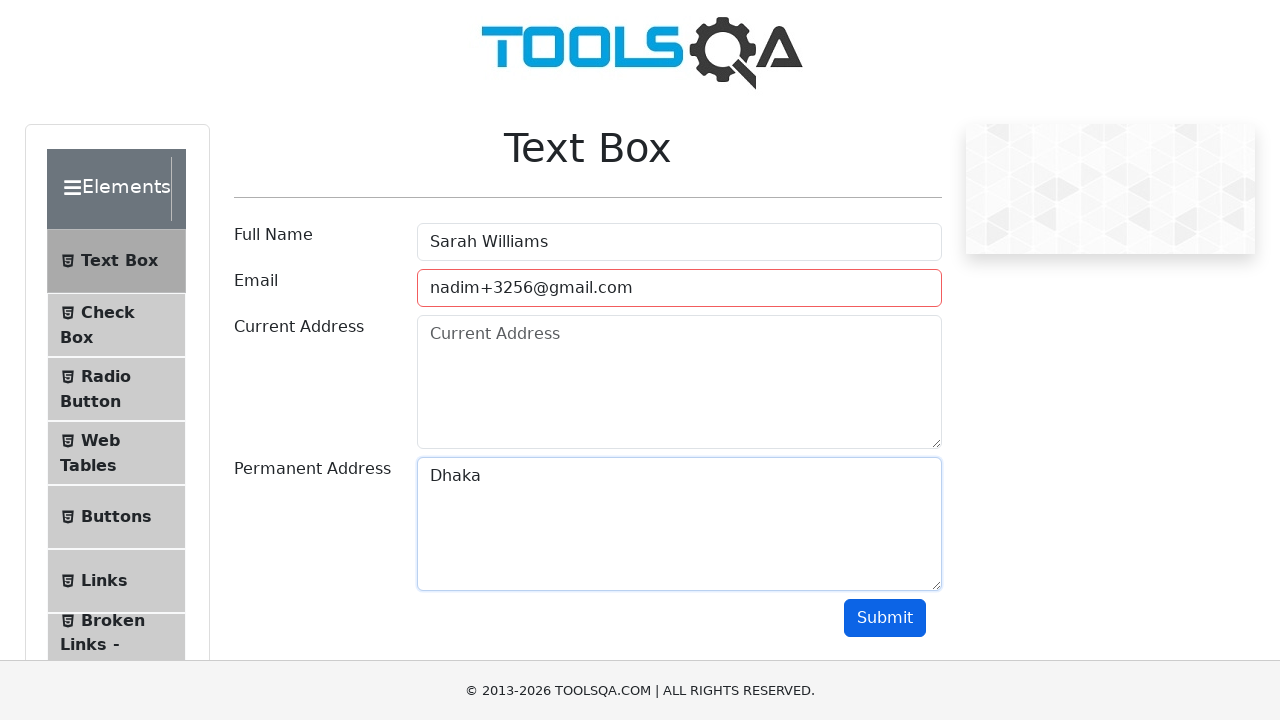

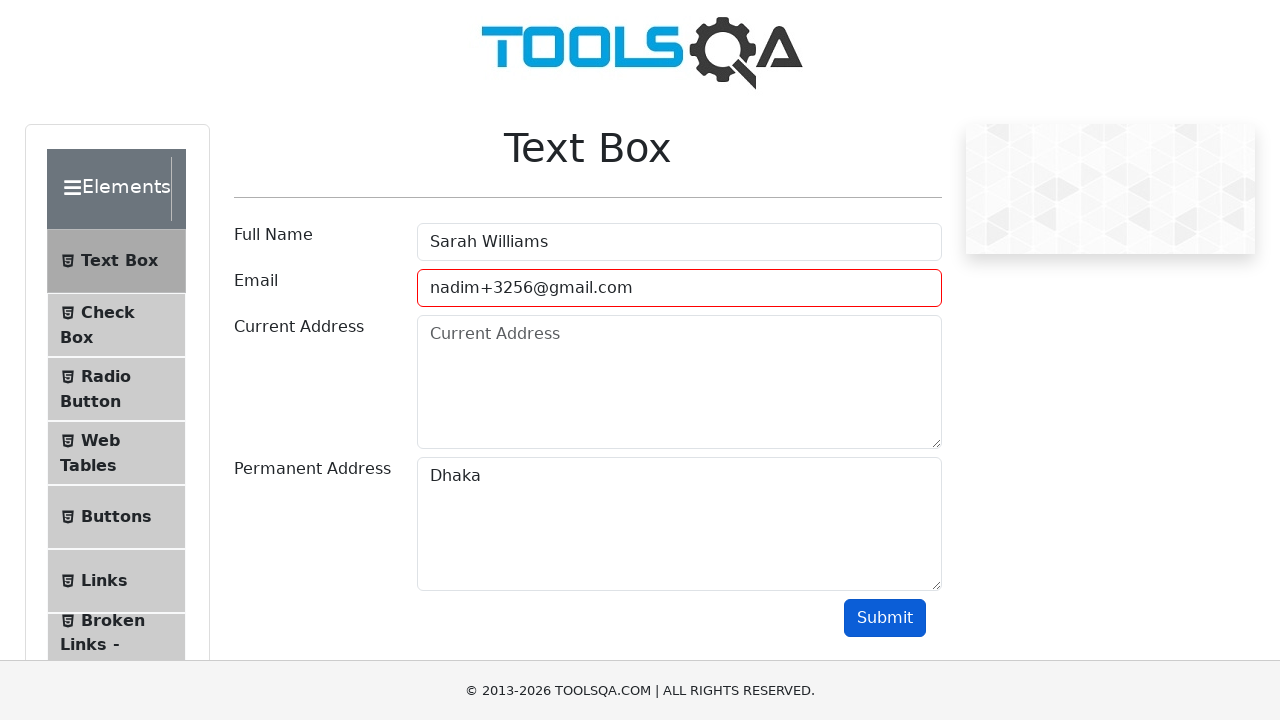